Clicks on the Monitors category link and then clicks the Previous button to test pagination

Starting URL: https://www.demoblaze.com/index.html

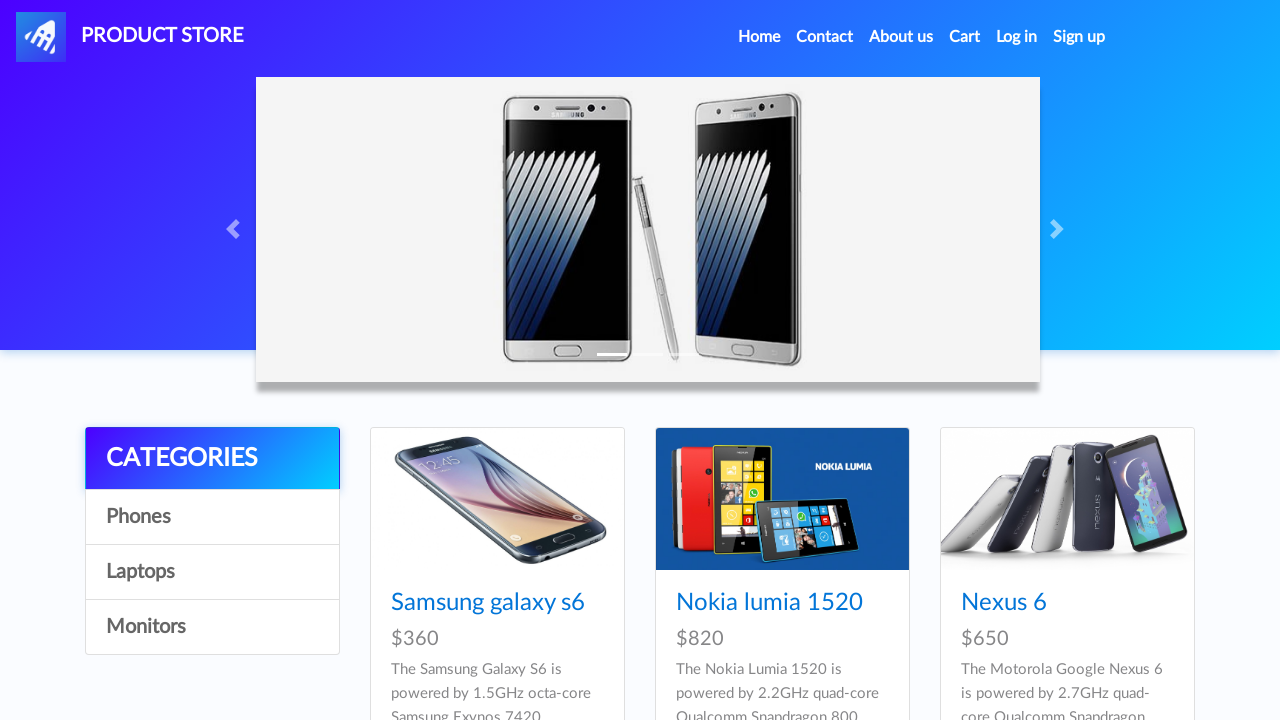

Clicked on the Monitors category link at (212, 572) on xpath=/html/body/div[5]/div/div[1]/div/a[3]
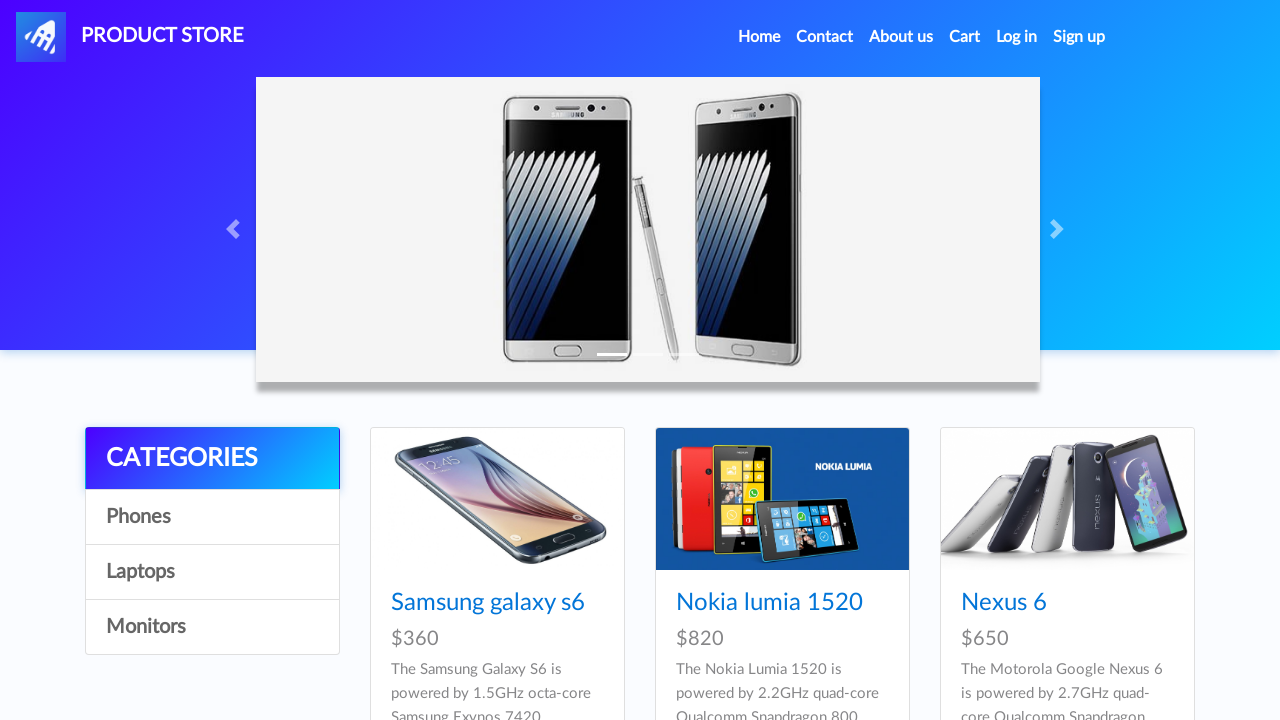

Page loaded after clicking Monitors category
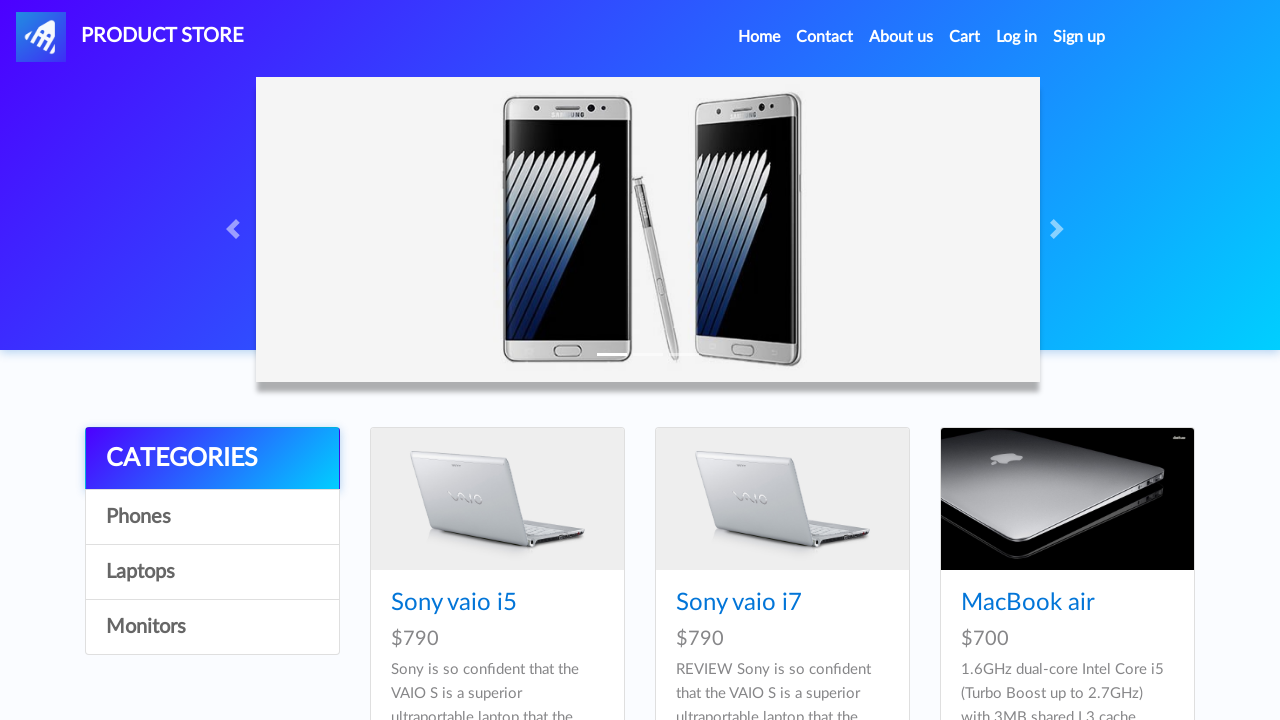

Clicked the Previous button to test pagination at (1097, 386) on #prev2
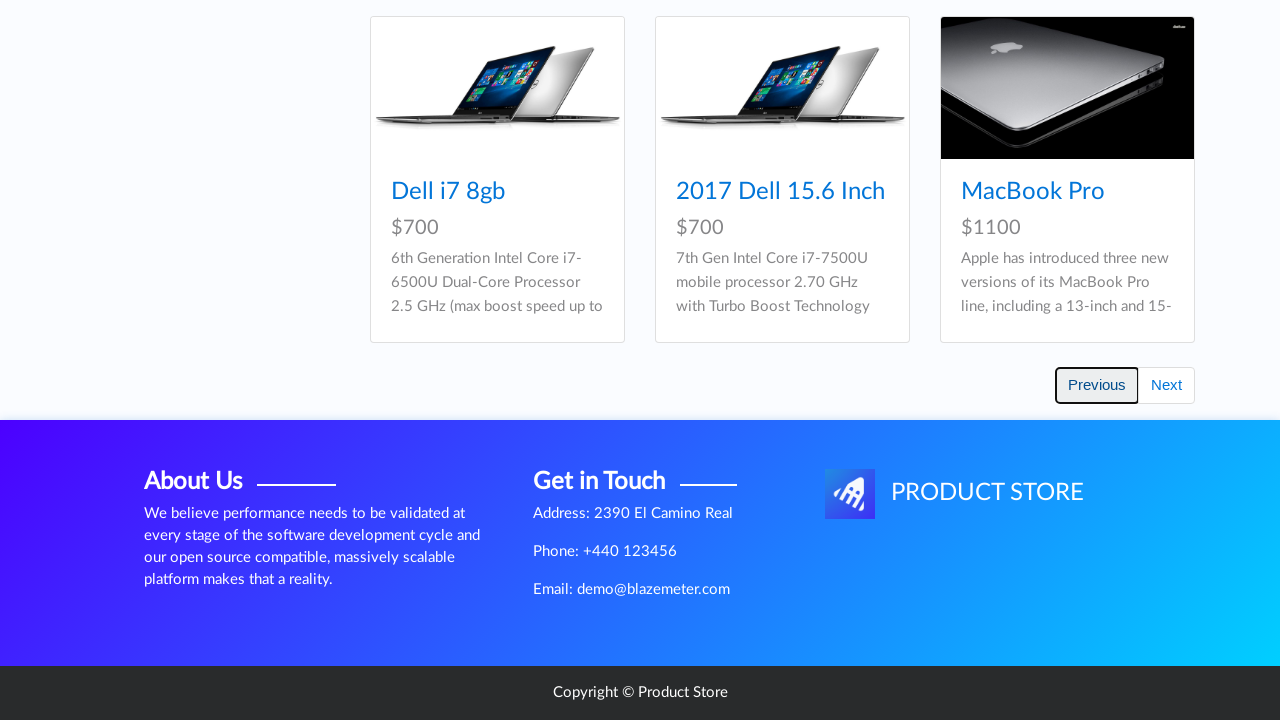

Page updated after clicking Previous button
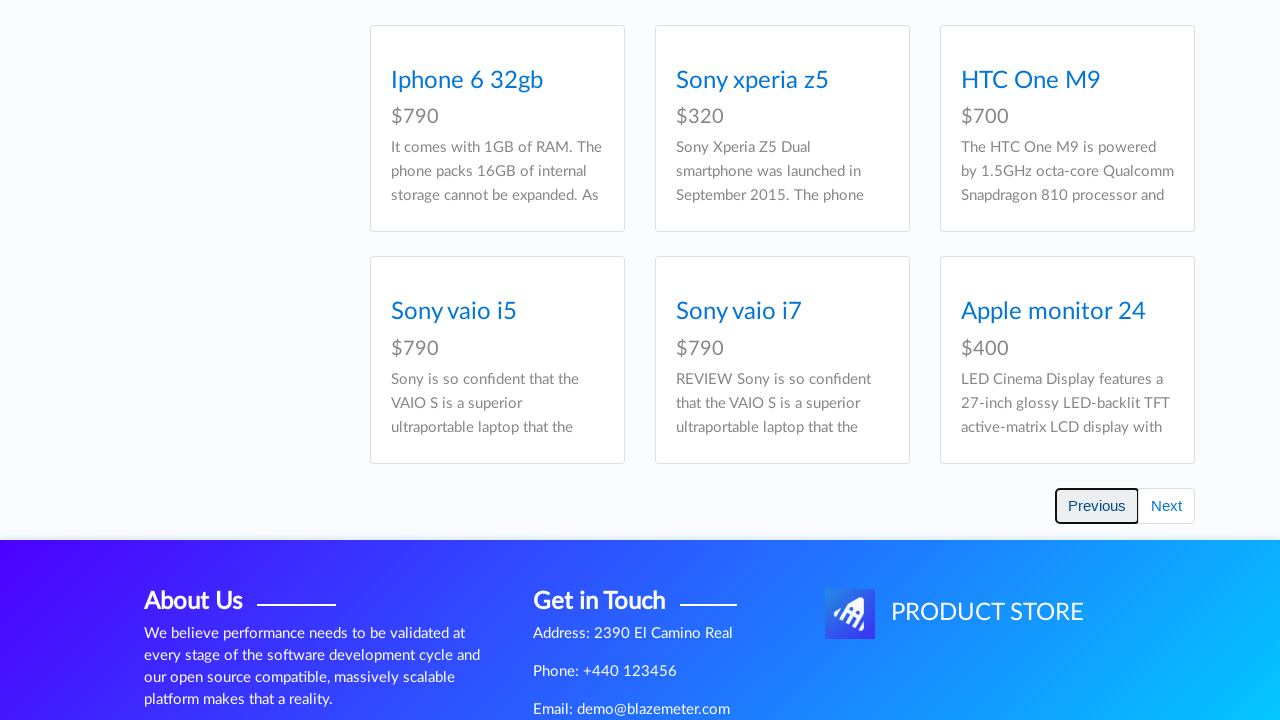

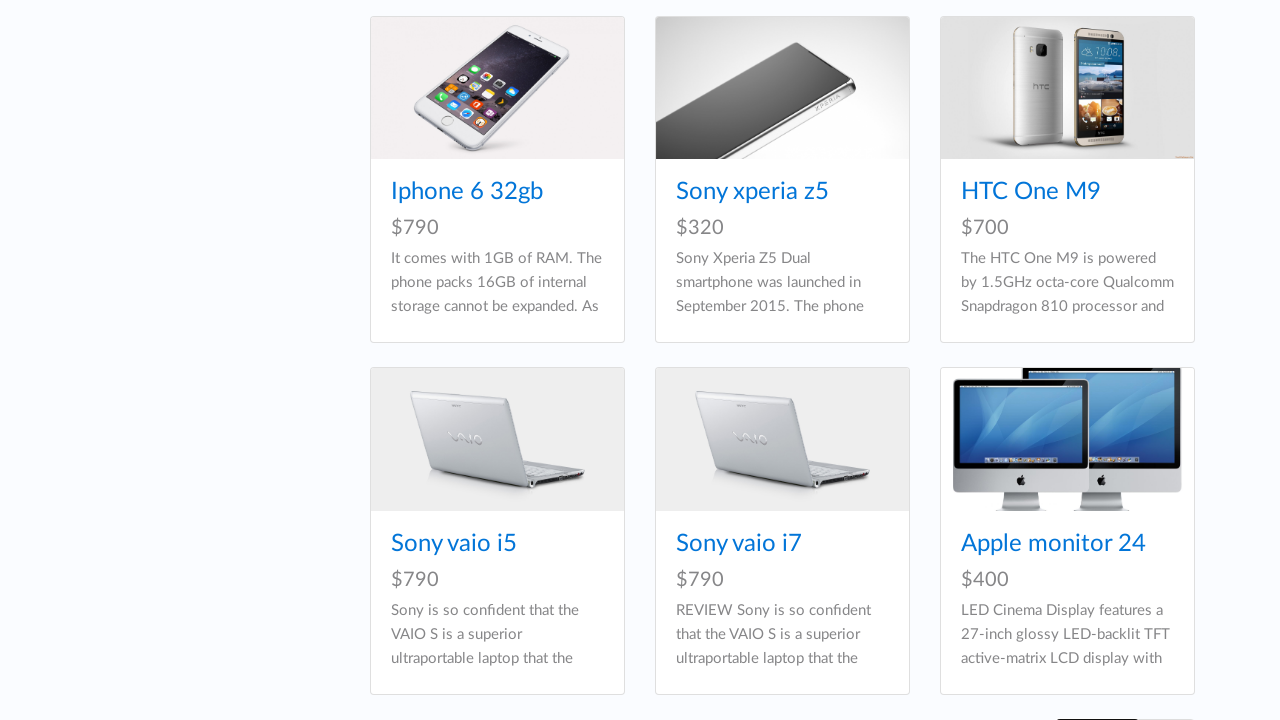